Fills registration form fields in the first block with personal information and verifies successful registration

Starting URL: http://suninjuly.github.io/registration1.html

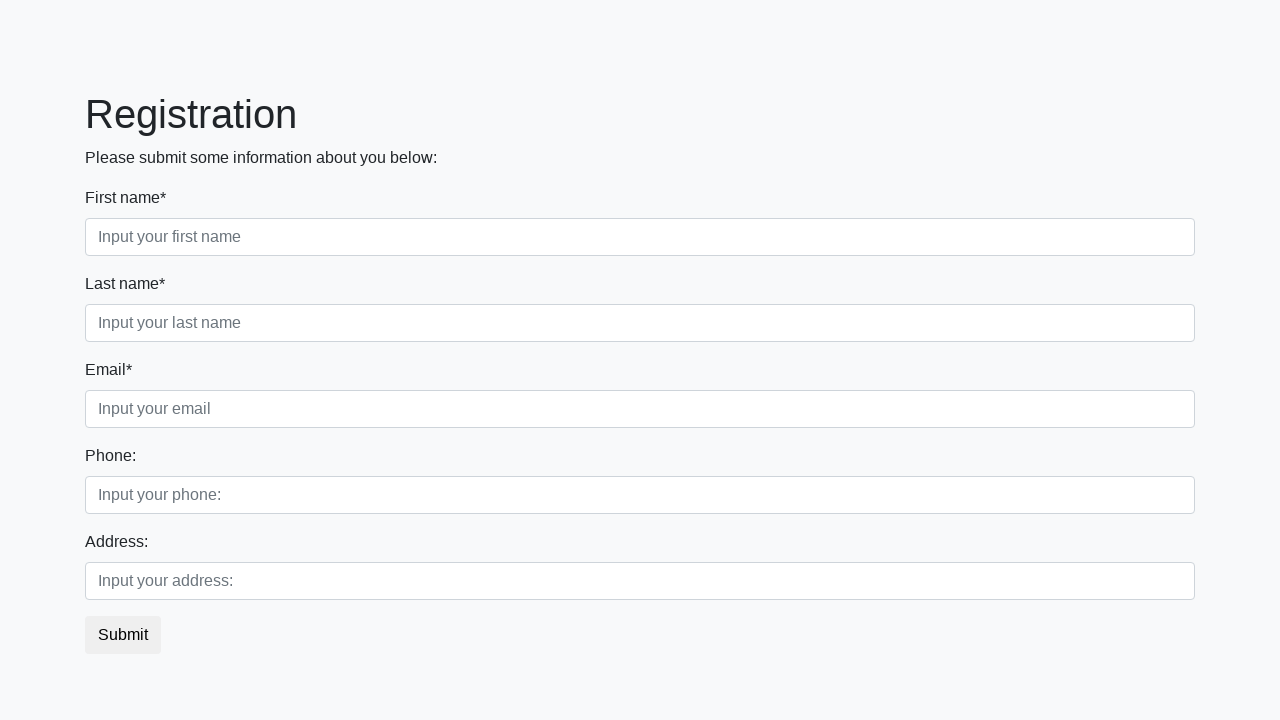

Filled first name field with 'Maxim' on .first_block input.form-control.first
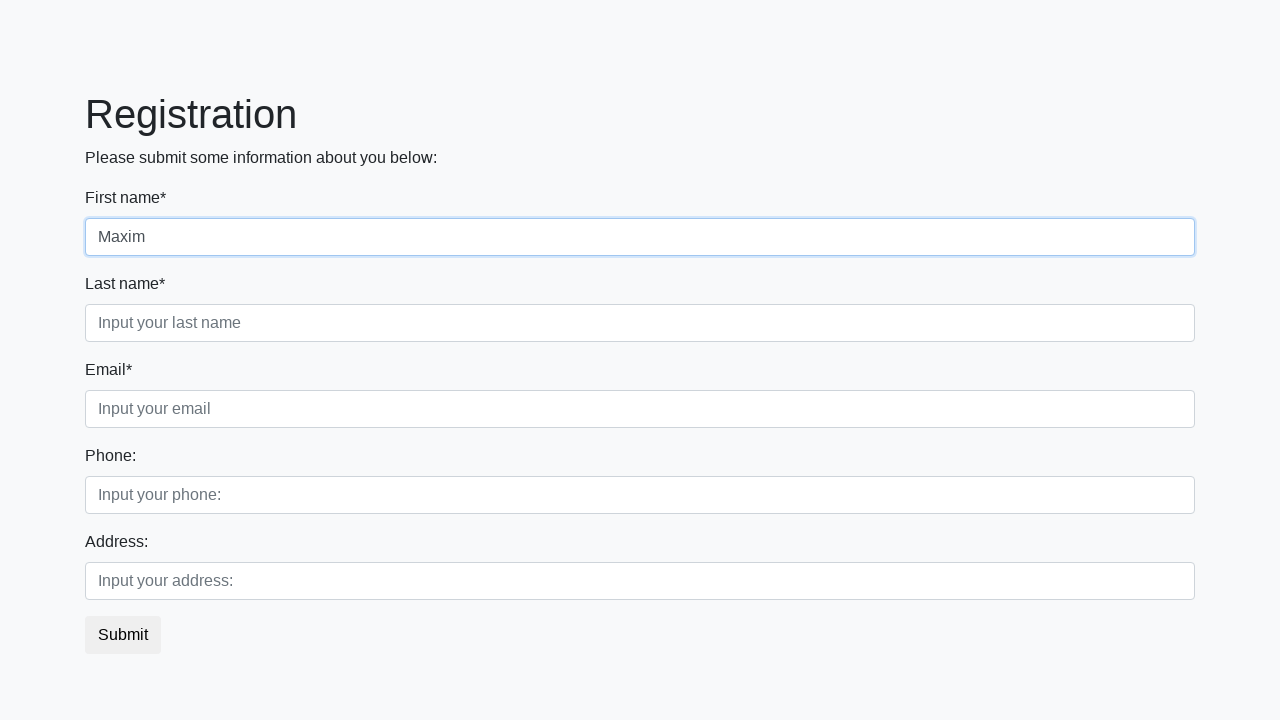

Filled last name field with 'Tikhomirov' on .first_block input.form-control.second
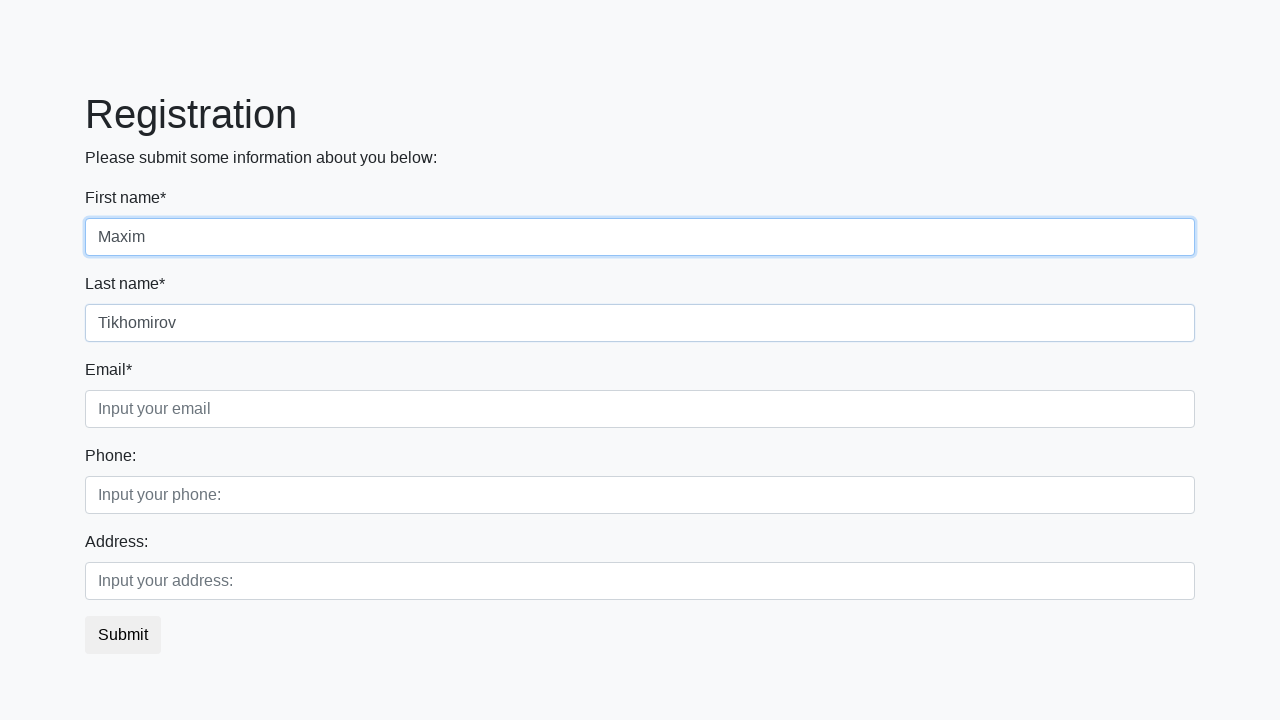

Filled email field with 'test@gmail.com' on .first_block input.form-control.third
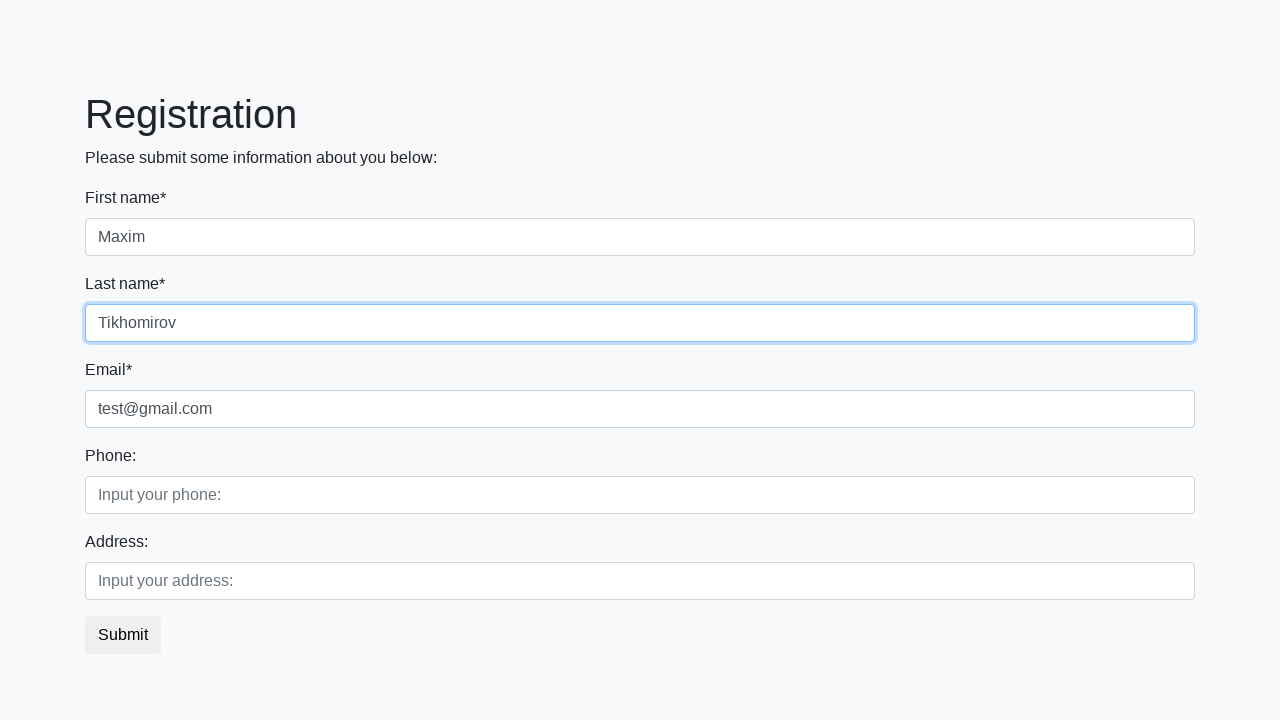

Clicked submit button to register at (123, 635) on button.btn
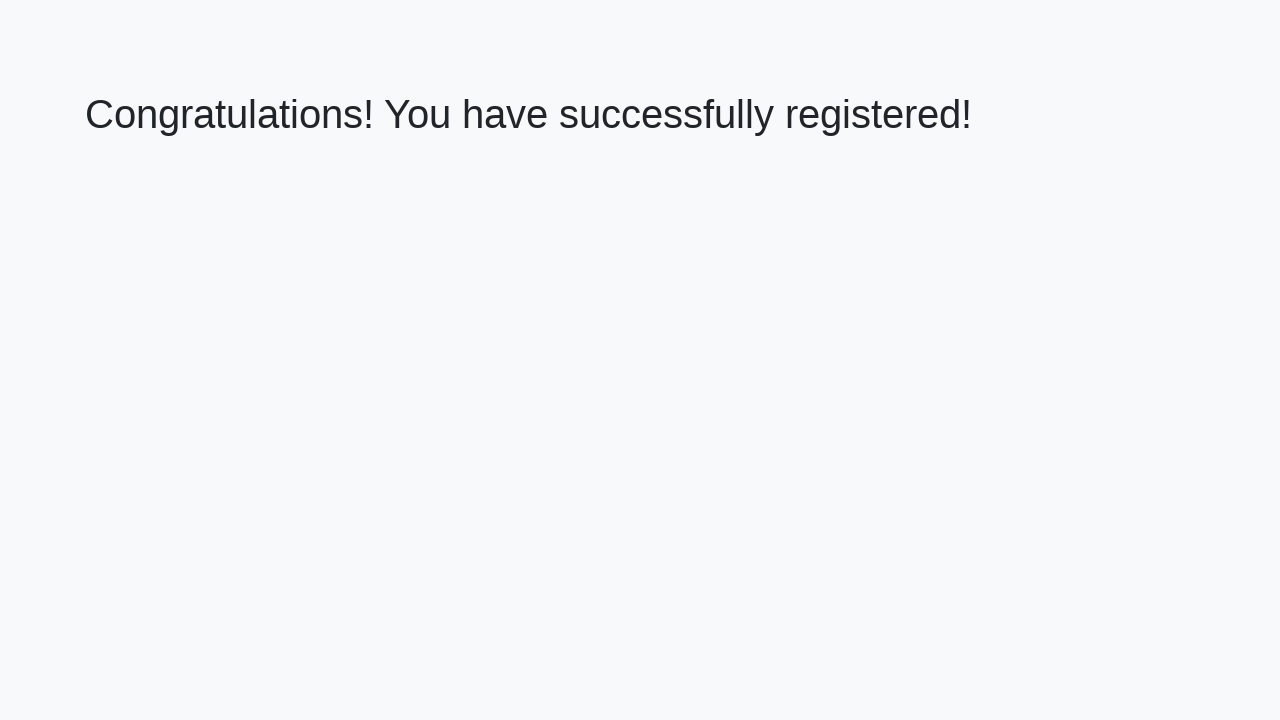

Success message appeared - registration completed
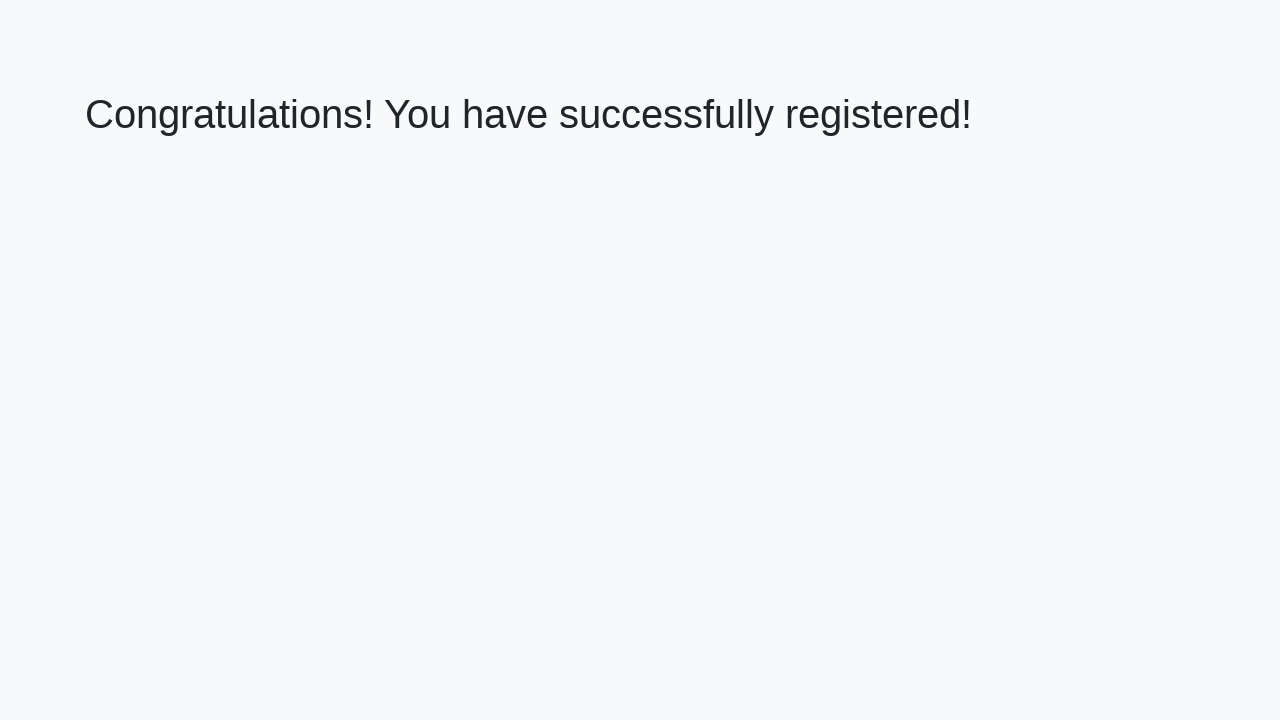

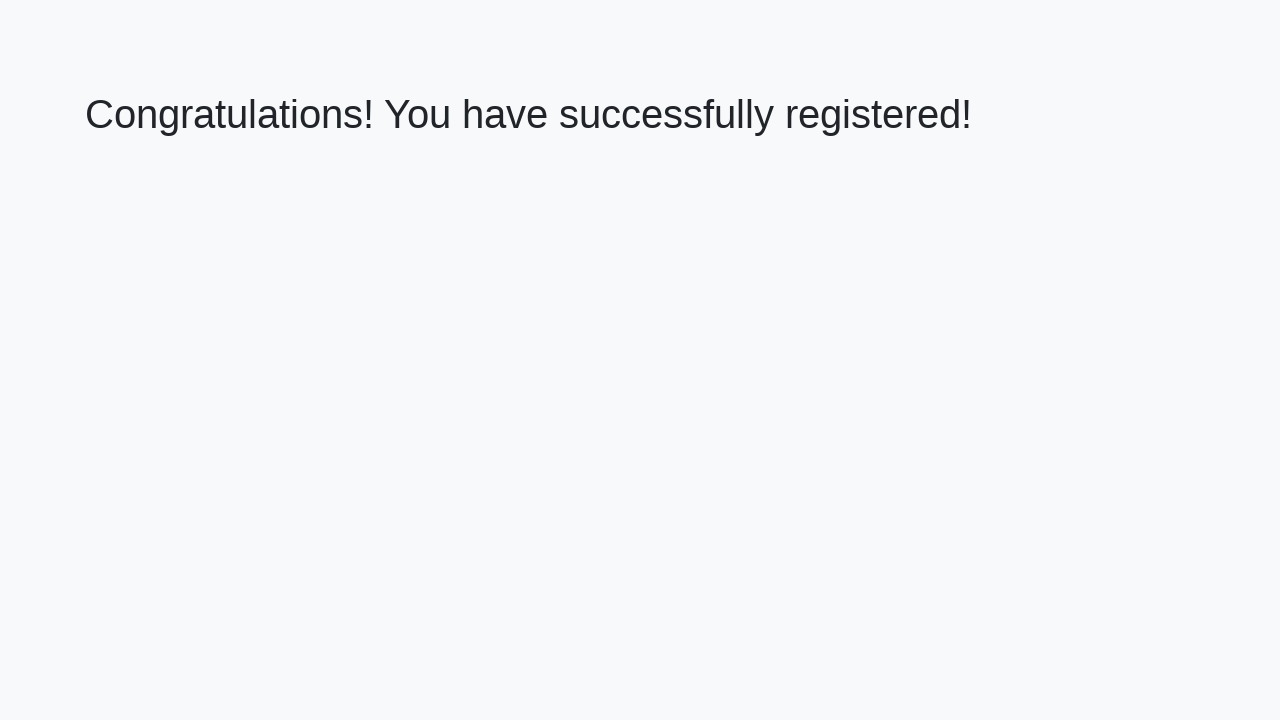